Tests text input functionality by filling a textarea with text and submitting the form

Starting URL: https://suninjuly.github.io/text_input_task.html

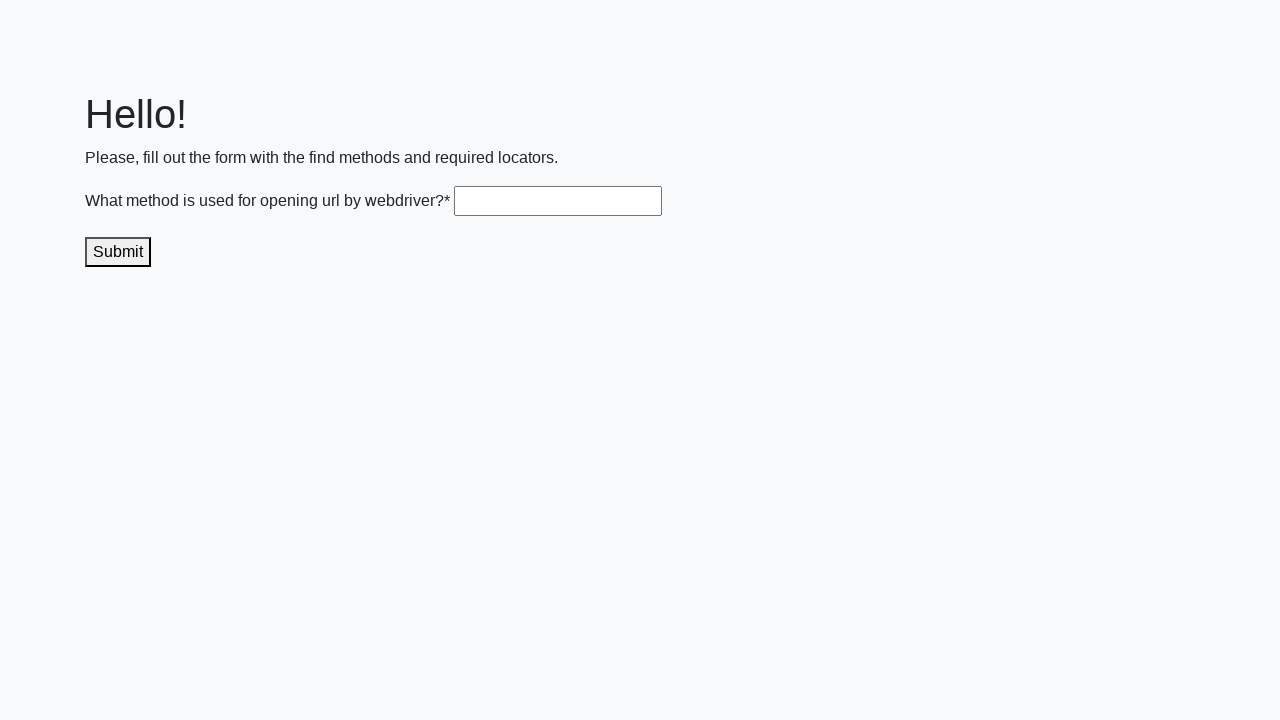

Filled textarea with 'get()' on .textarea
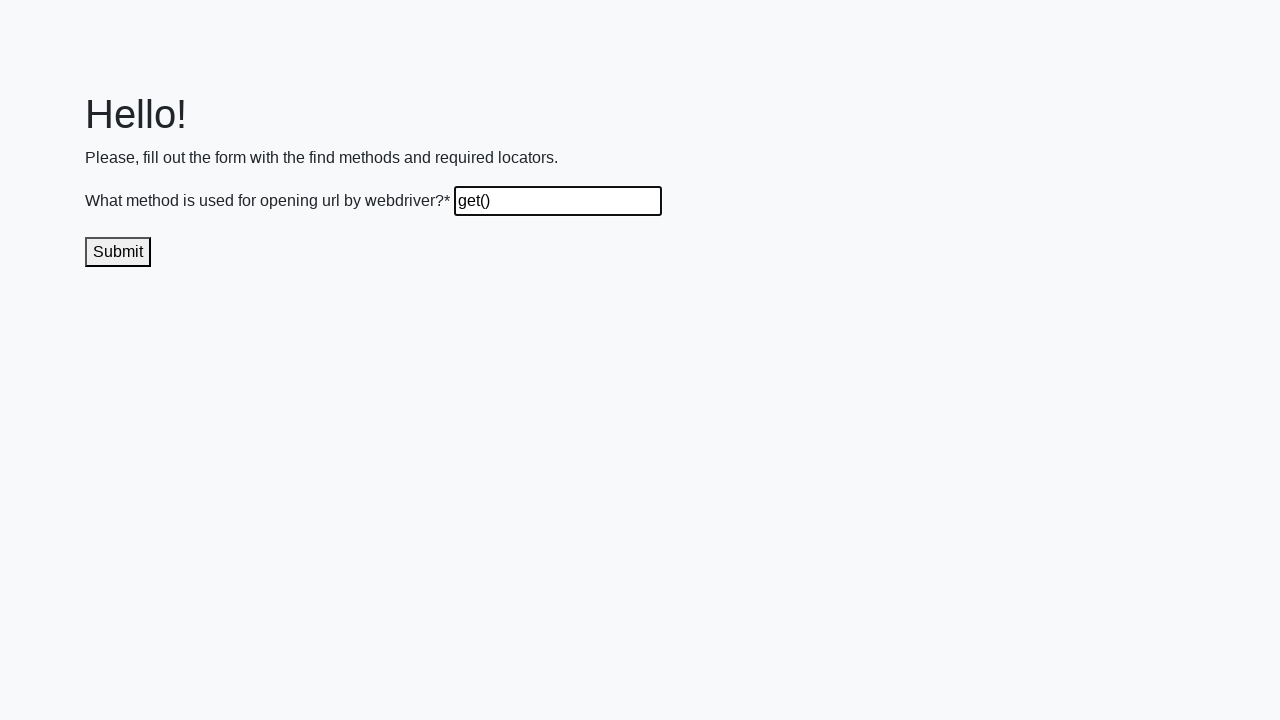

Clicked submit button to submit the form at (118, 252) on .submit-submission
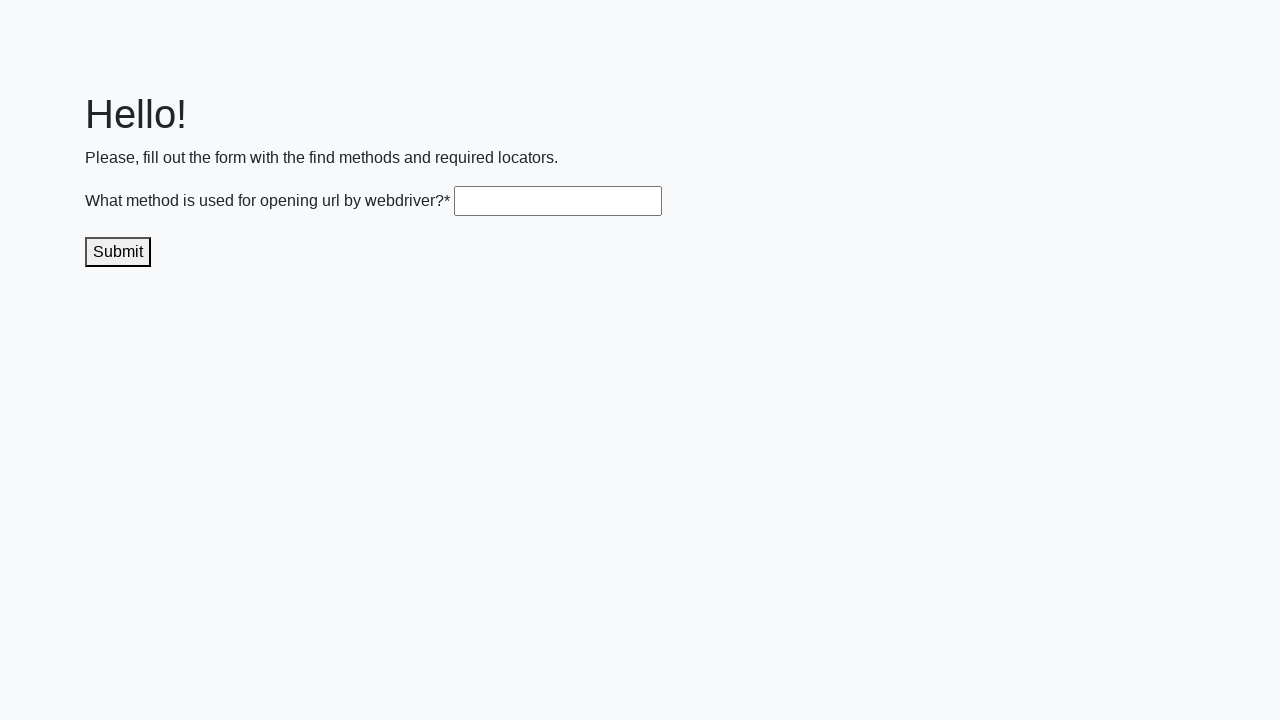

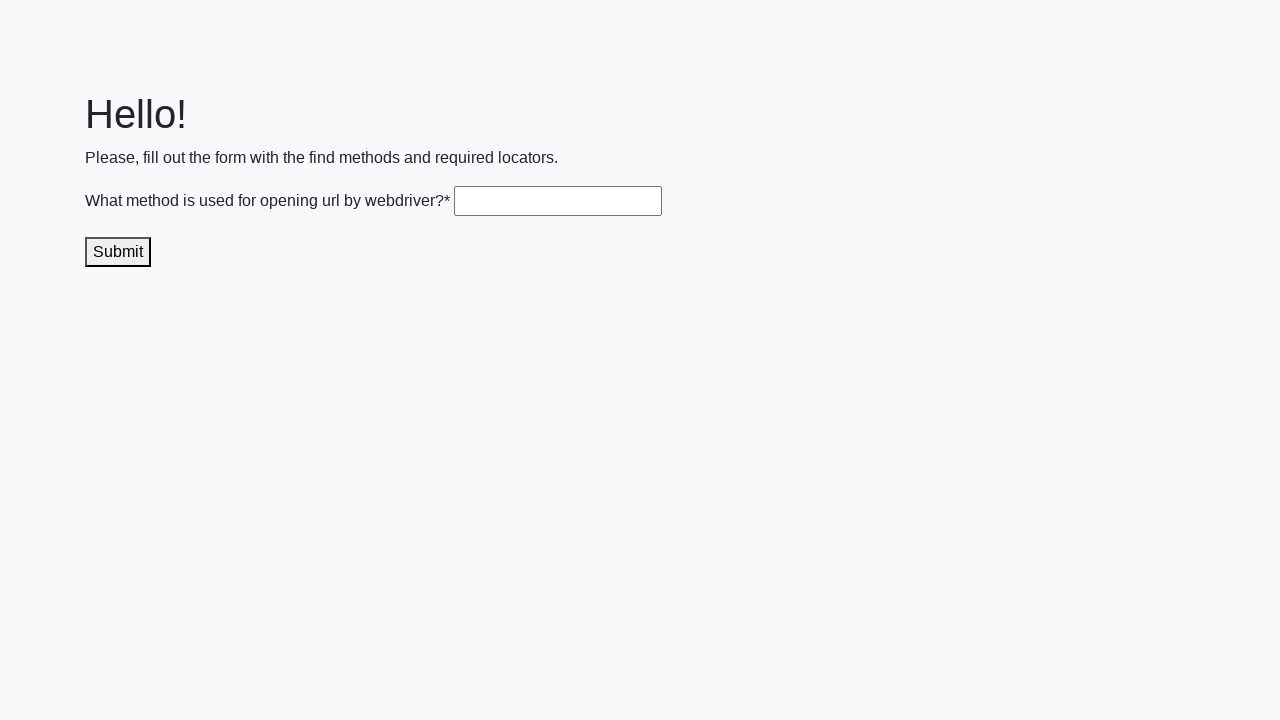